Tests CSS selector functionality by filling a user input field on a contact form page using various CSS selector techniques

Starting URL: http://www.mycontactform.com

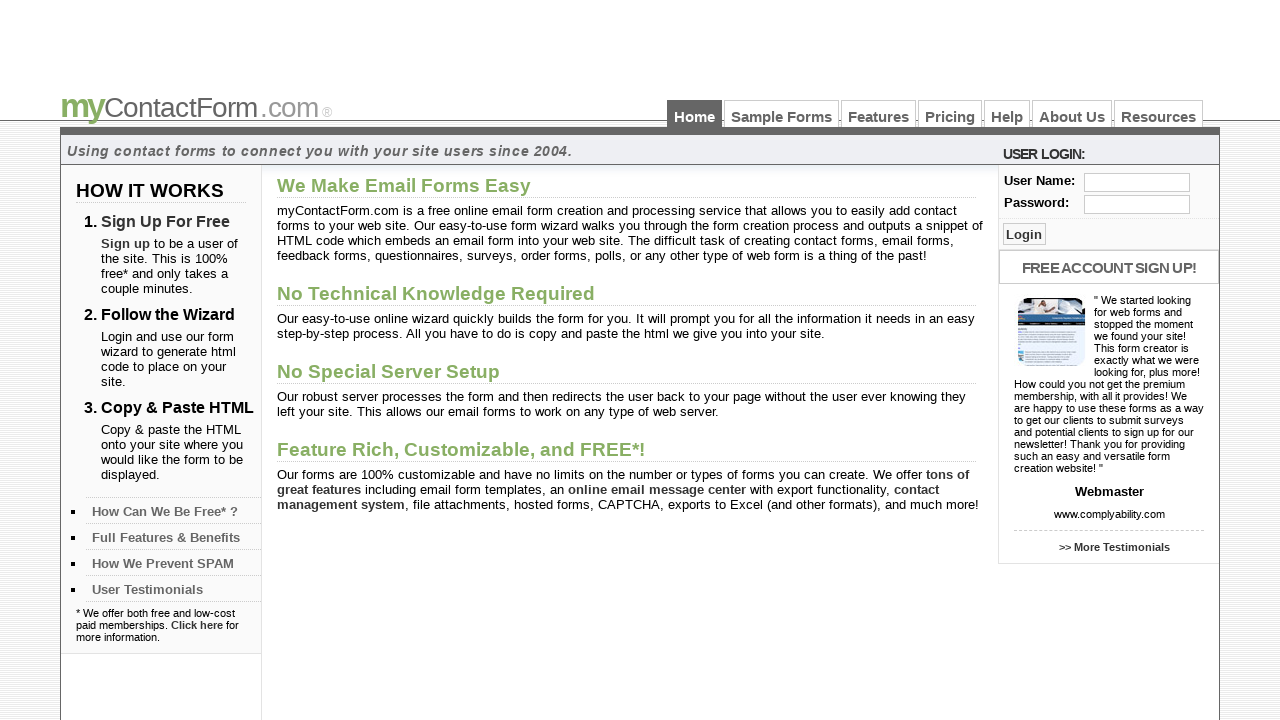

Filled user input field with 'hi' using CSS selector #user on #user
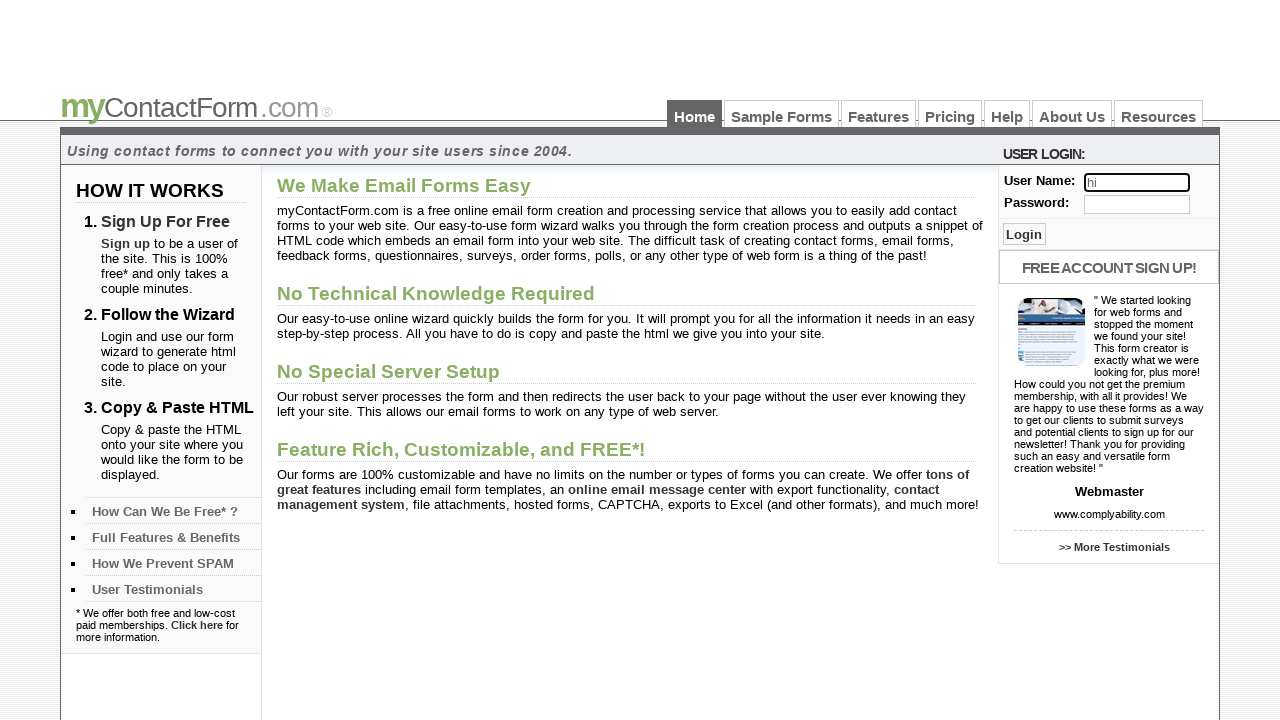

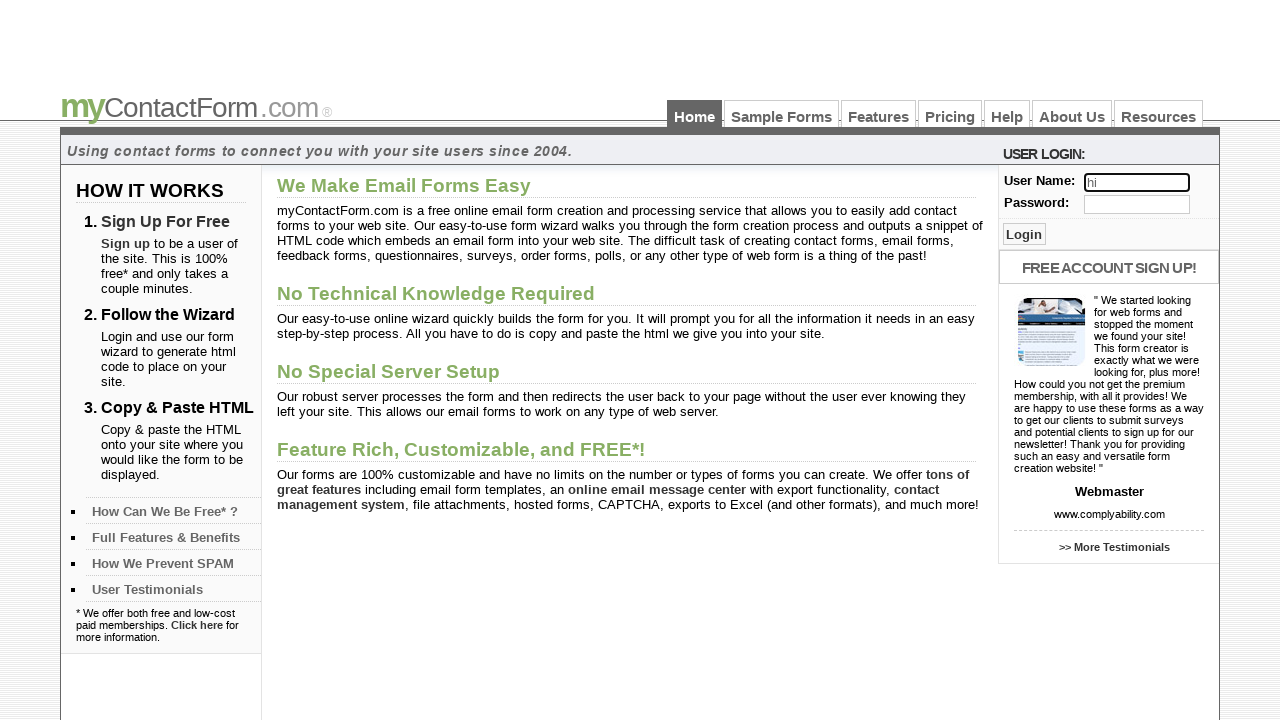